Tests filtering to display all todo items after applying other filters

Starting URL: https://demo.playwright.dev/todomvc

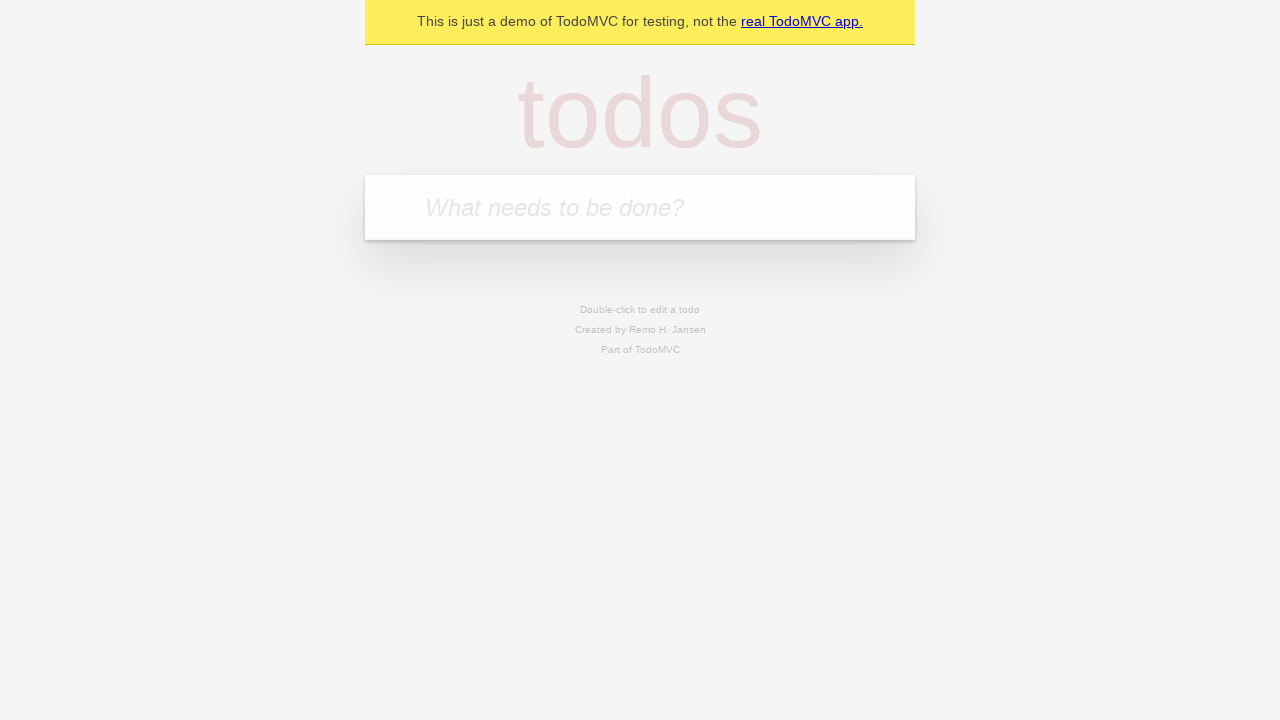

Filled todo input with 'buy some cheese' on internal:attr=[placeholder="What needs to be done?"i]
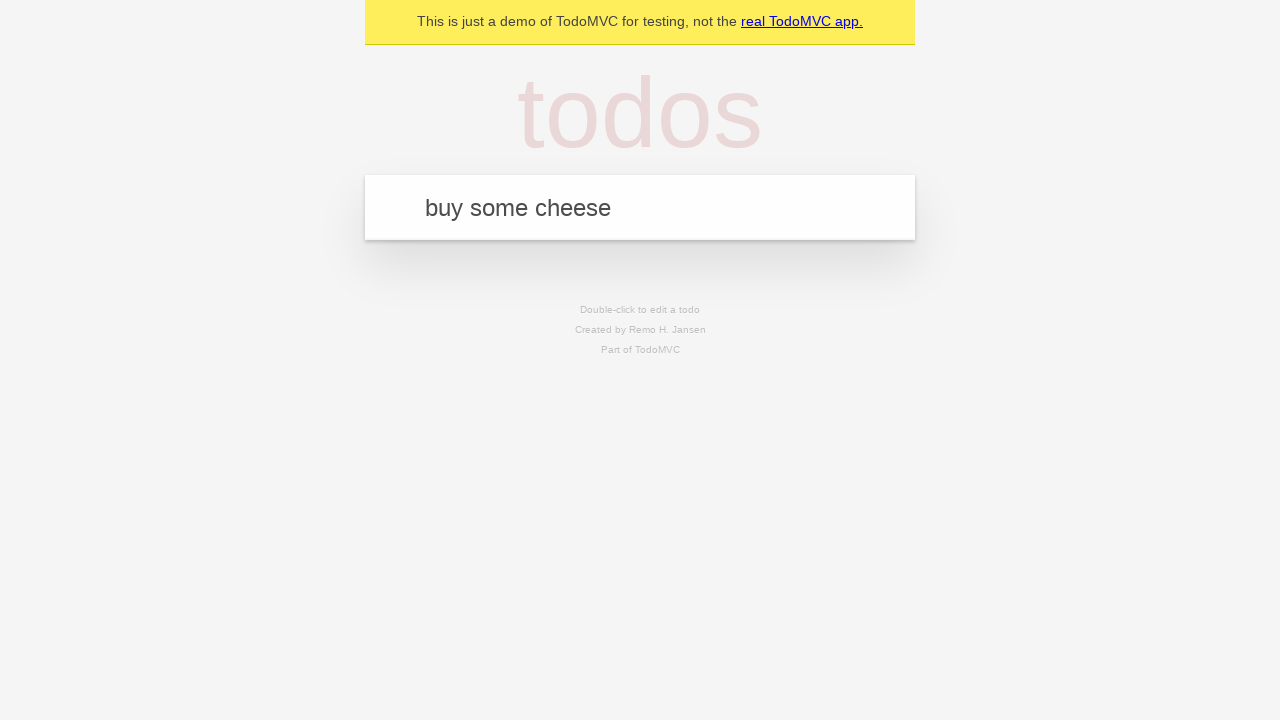

Pressed Enter to add first todo on internal:attr=[placeholder="What needs to be done?"i]
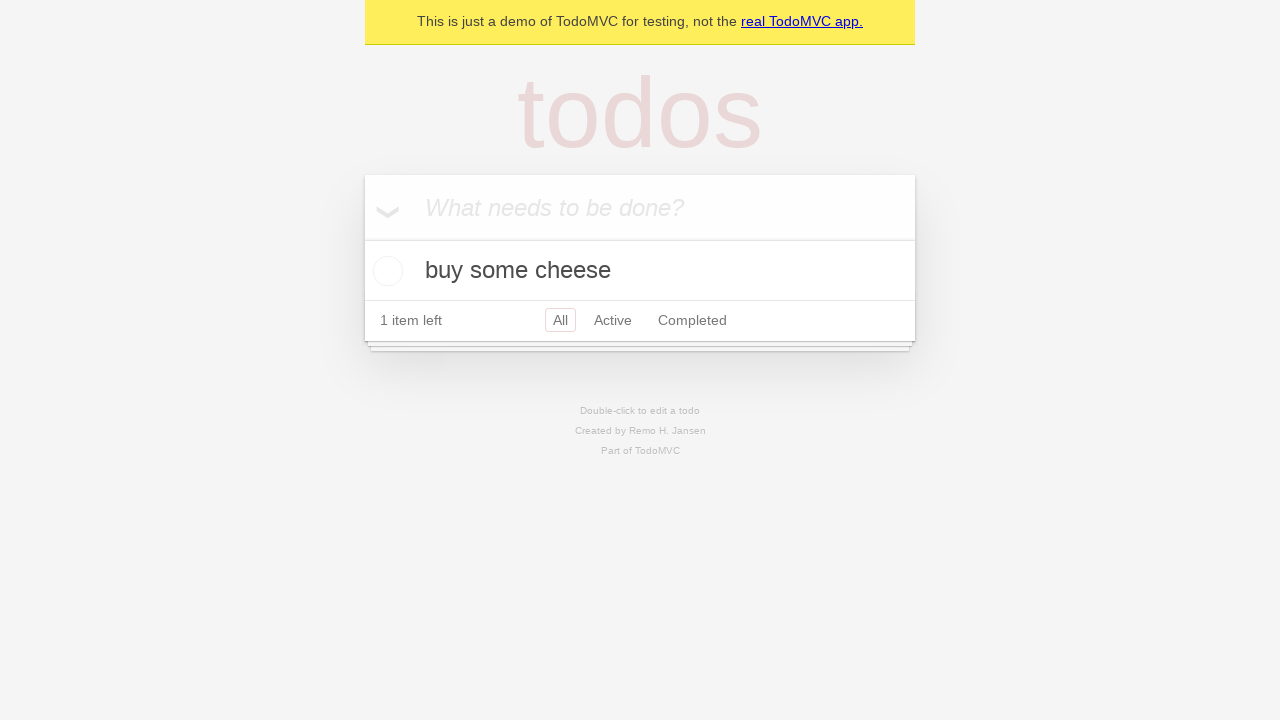

Filled todo input with 'feed the cat' on internal:attr=[placeholder="What needs to be done?"i]
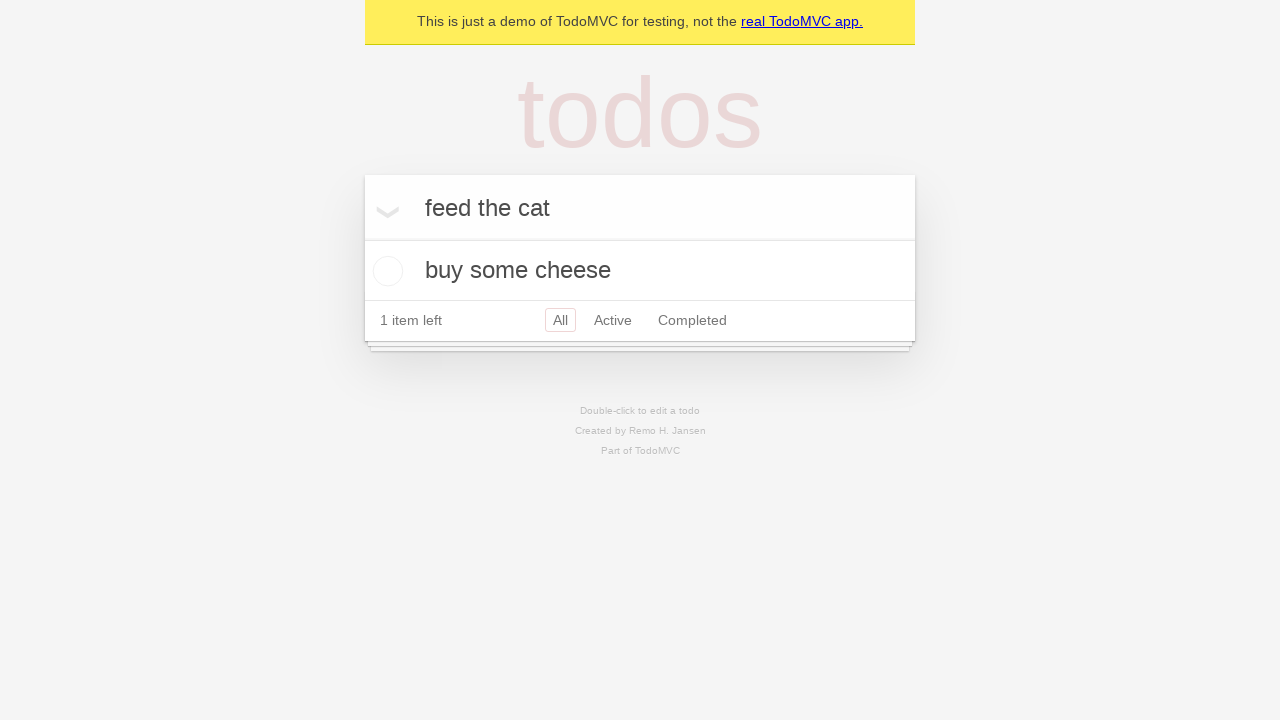

Pressed Enter to add second todo on internal:attr=[placeholder="What needs to be done?"i]
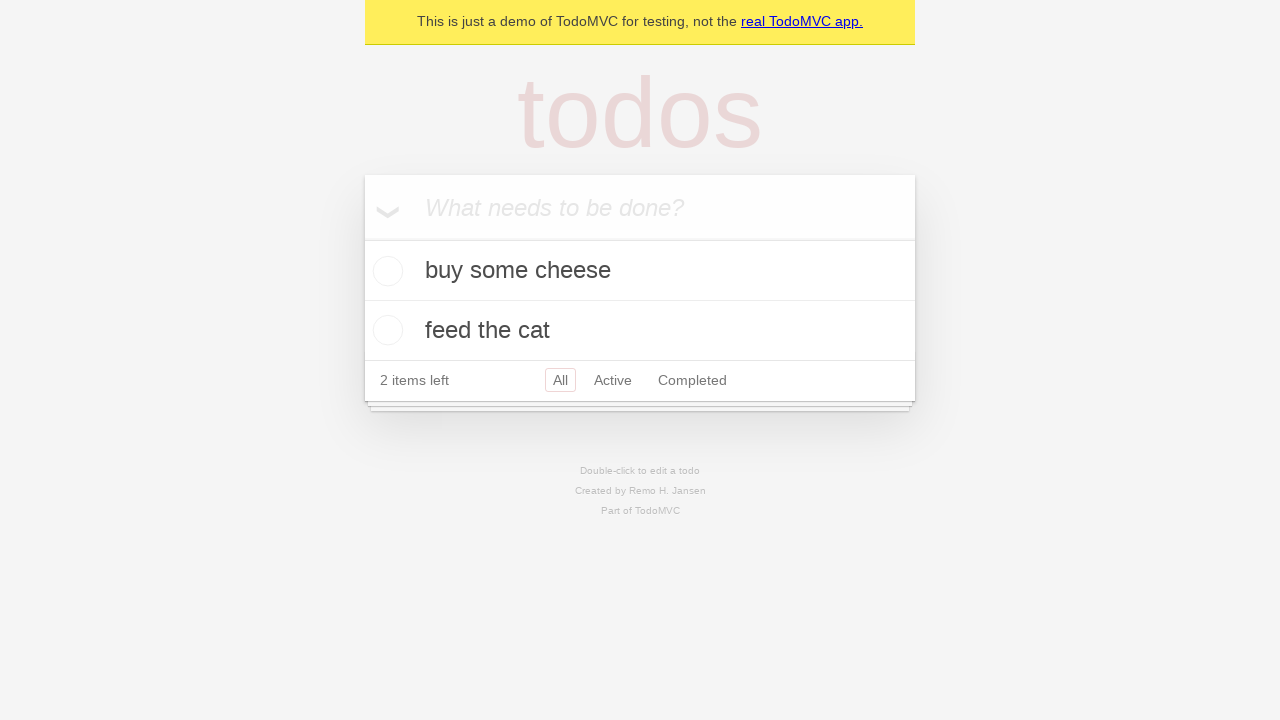

Filled todo input with 'book a doctors appointment' on internal:attr=[placeholder="What needs to be done?"i]
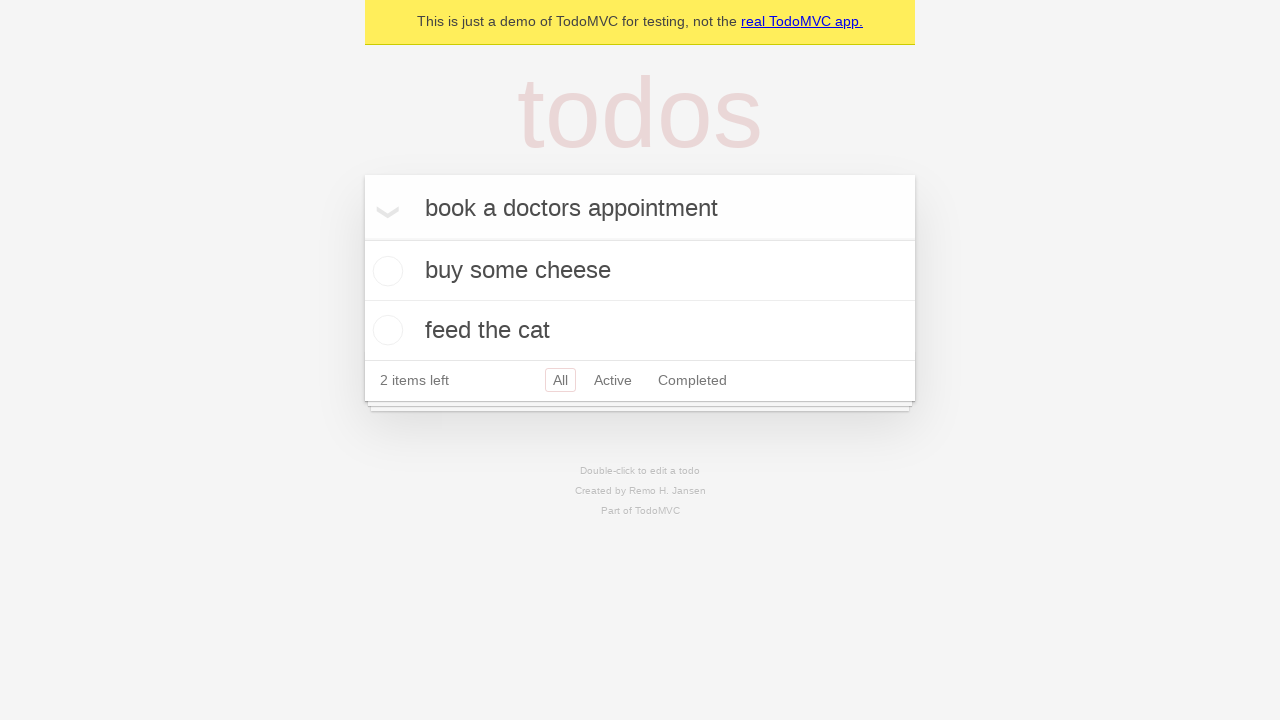

Pressed Enter to add third todo on internal:attr=[placeholder="What needs to be done?"i]
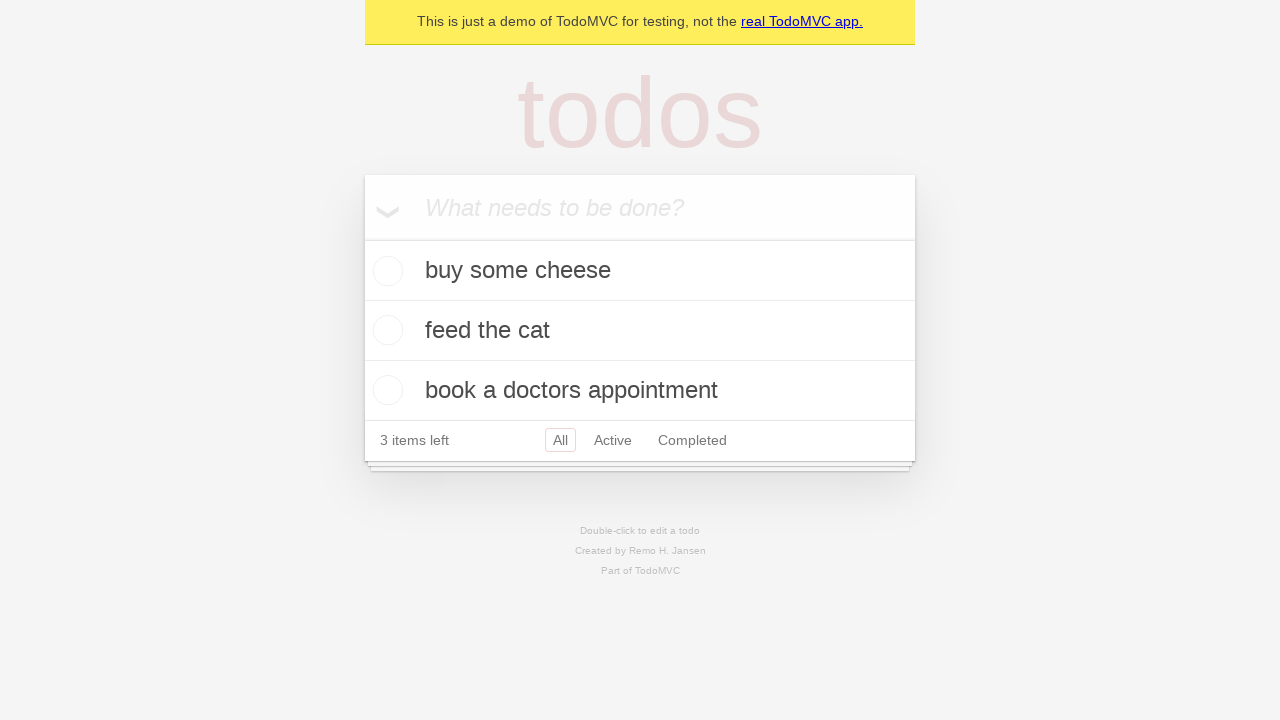

Checked the second todo item at (385, 330) on internal:testid=[data-testid="todo-item"s] >> nth=1 >> internal:role=checkbox
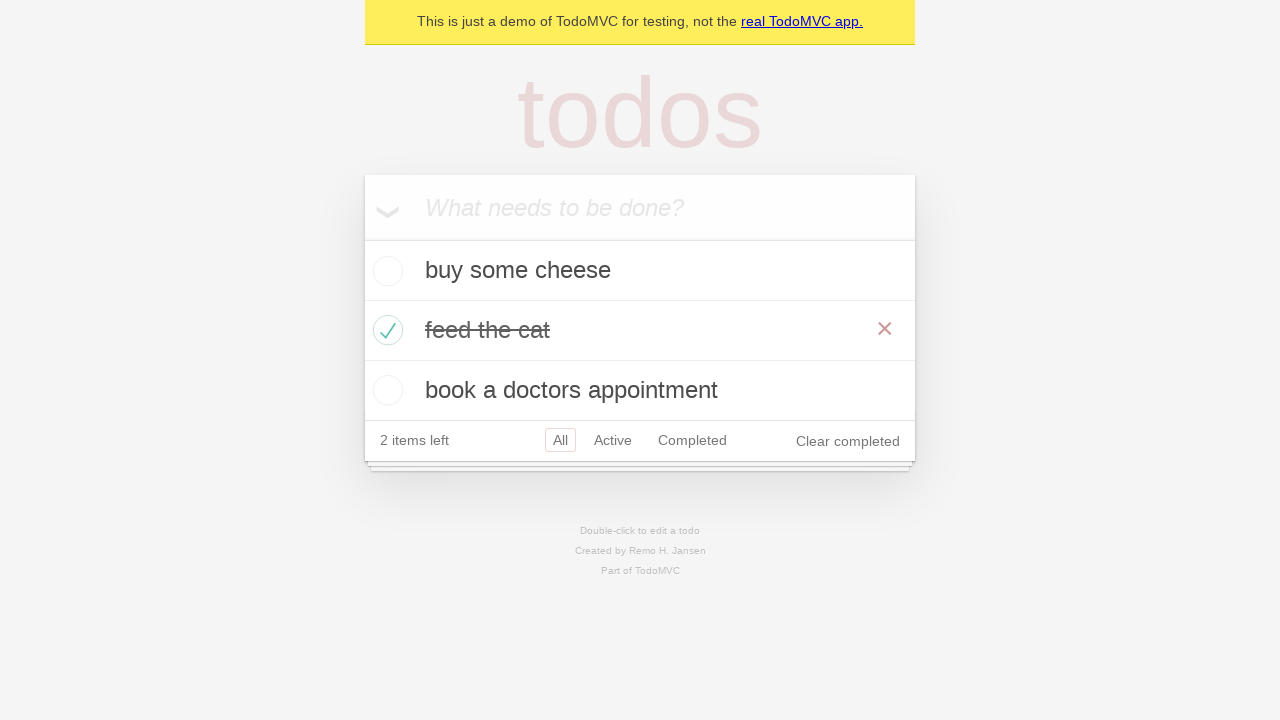

Clicked Active filter at (613, 440) on internal:role=link[name="Active"i]
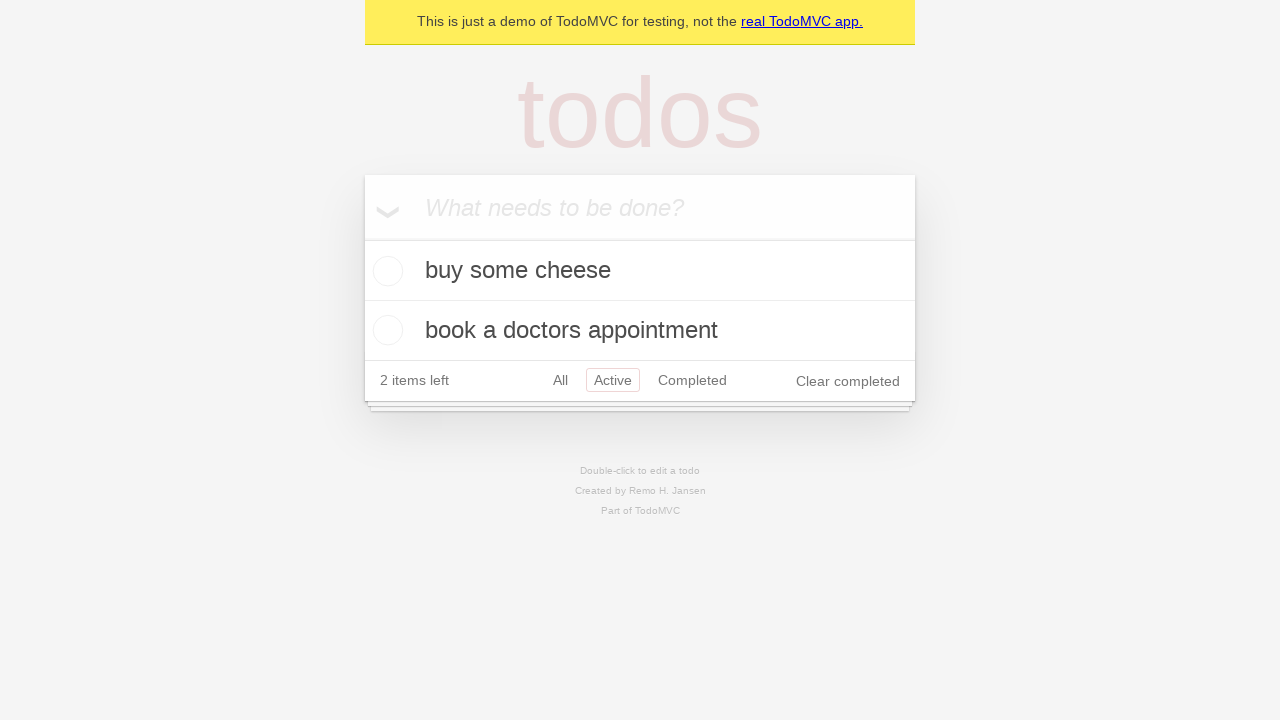

Clicked Completed filter at (692, 380) on internal:role=link[name="Completed"i]
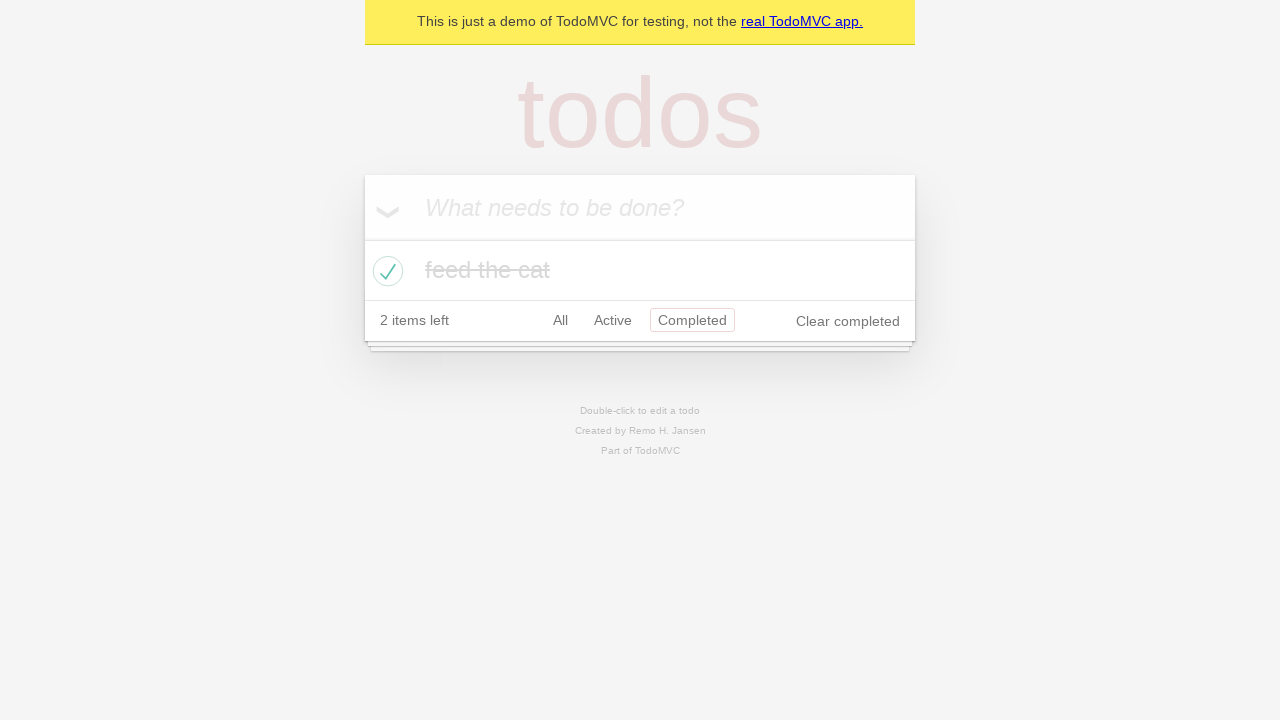

Clicked All filter to display all items at (560, 320) on internal:role=link[name="All"i]
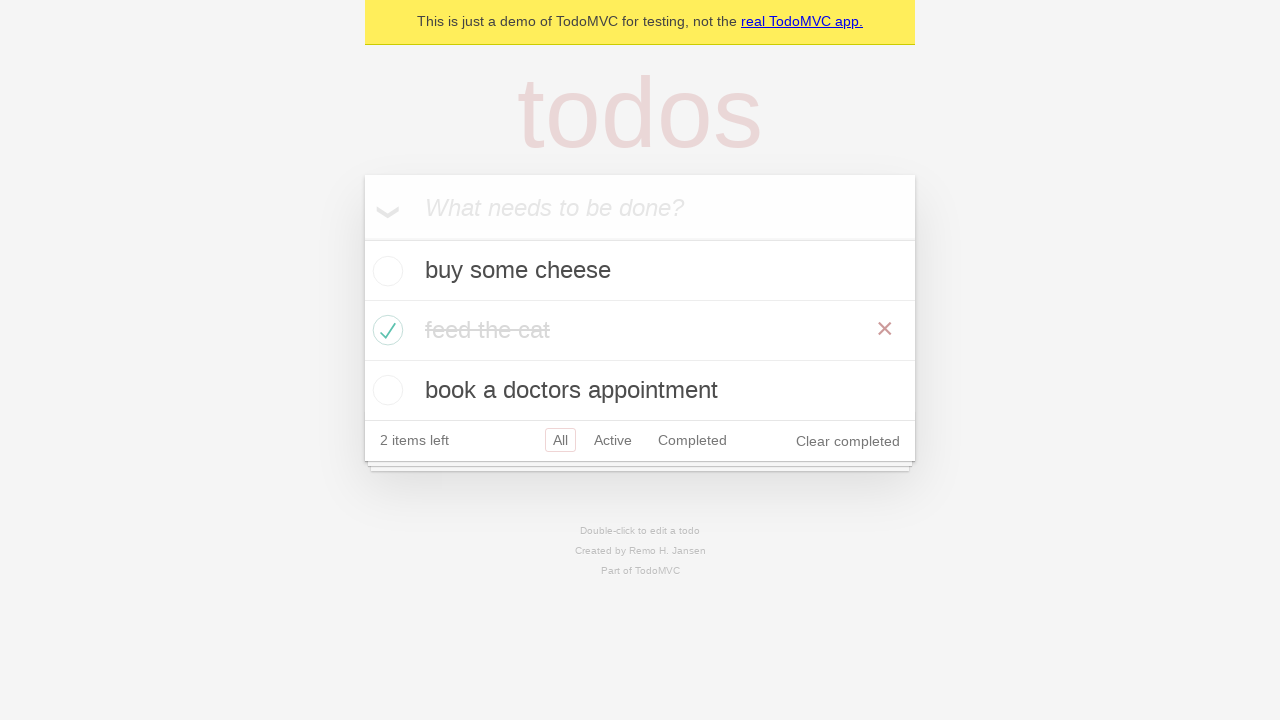

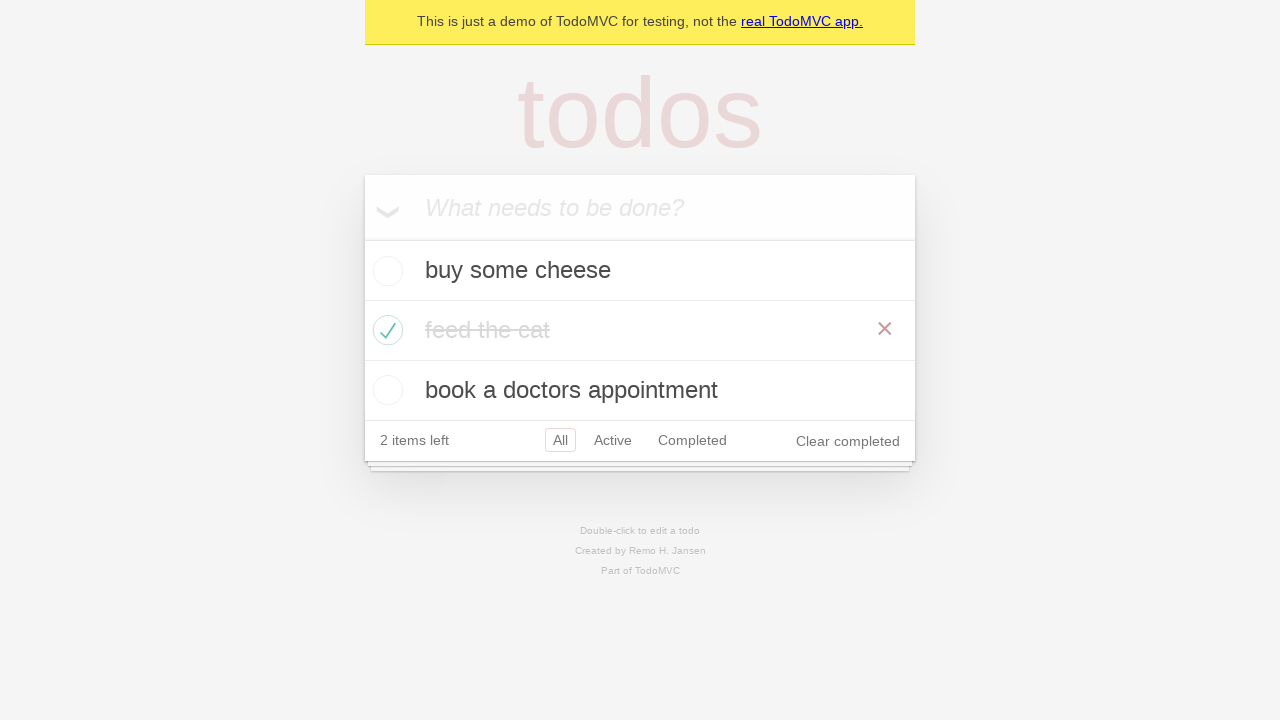